Tests different mouse click actions on buttons including double-click, right-click, and regular click

Starting URL: https://demoqa.com/buttons

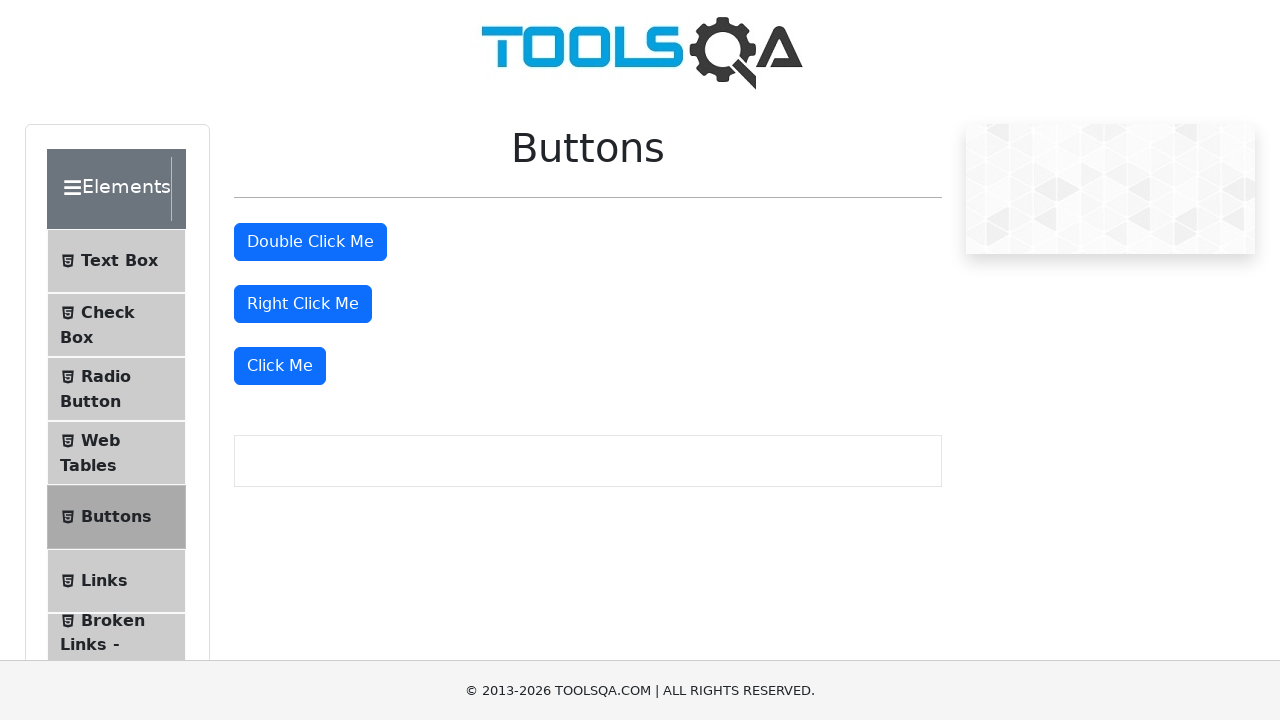

Located the double-click button element
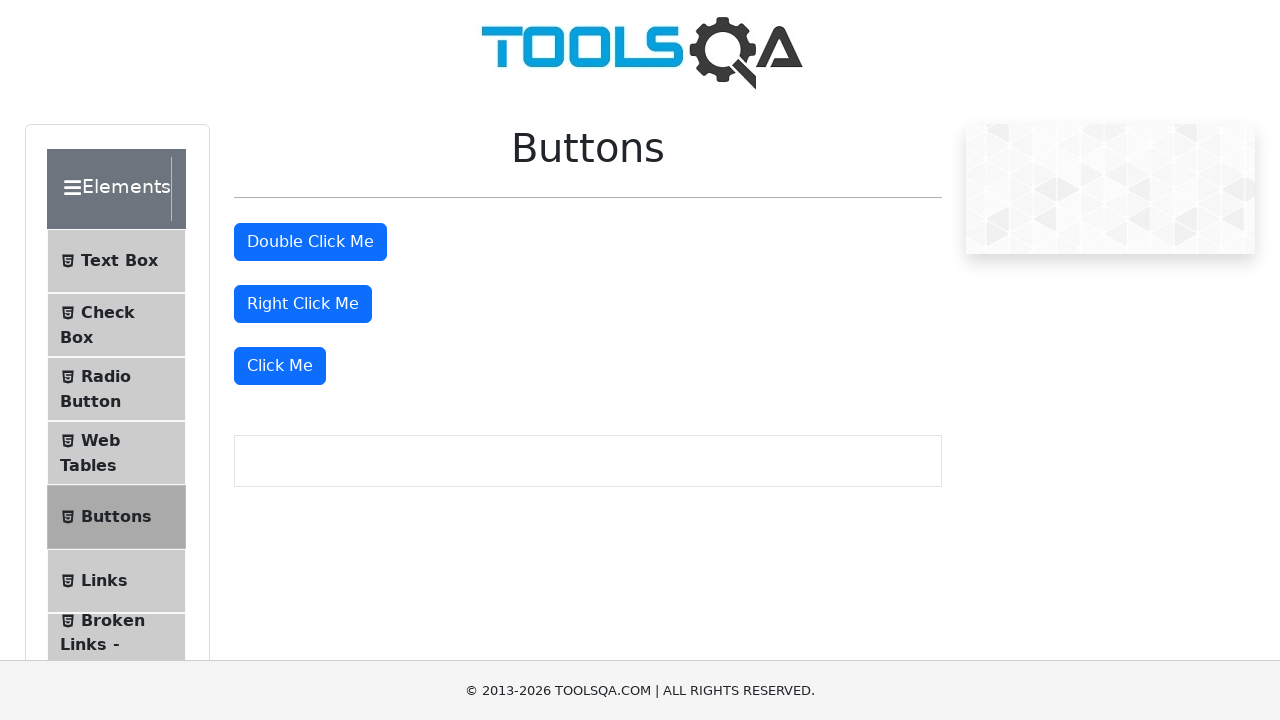

Performed double-click action on the double-click button at (310, 242) on #doubleClickBtn
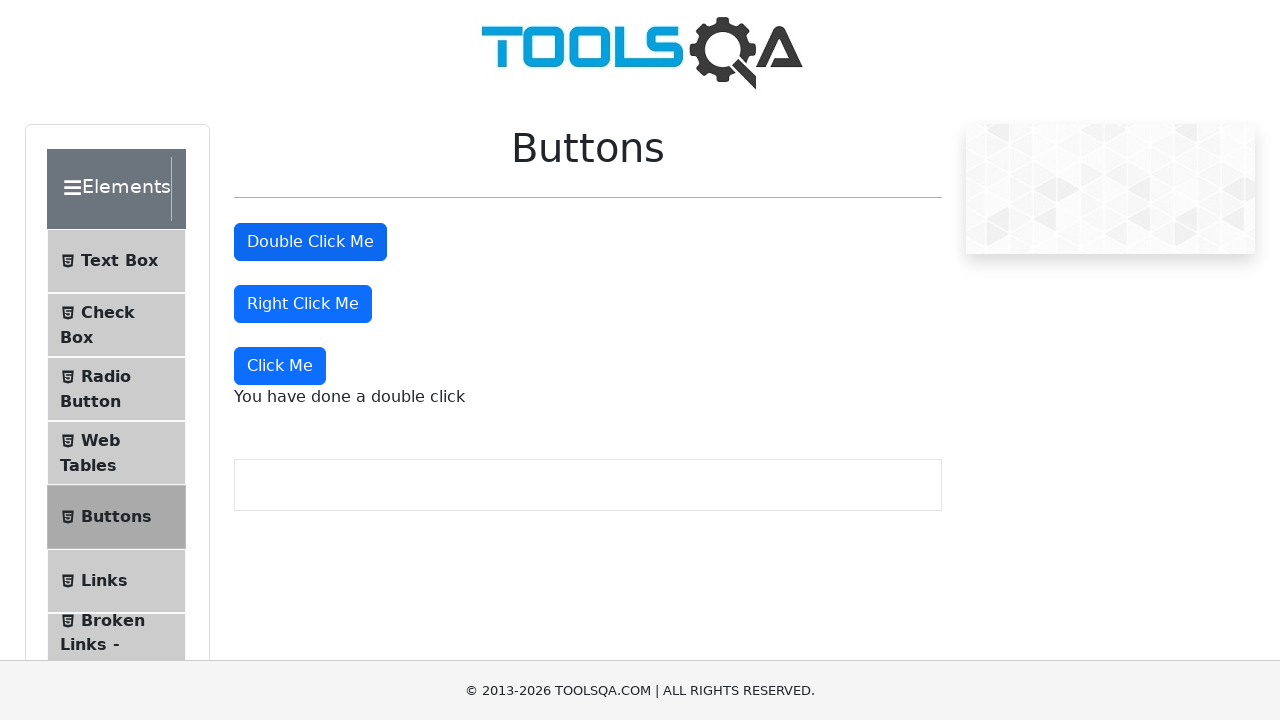

Located the right-click button element
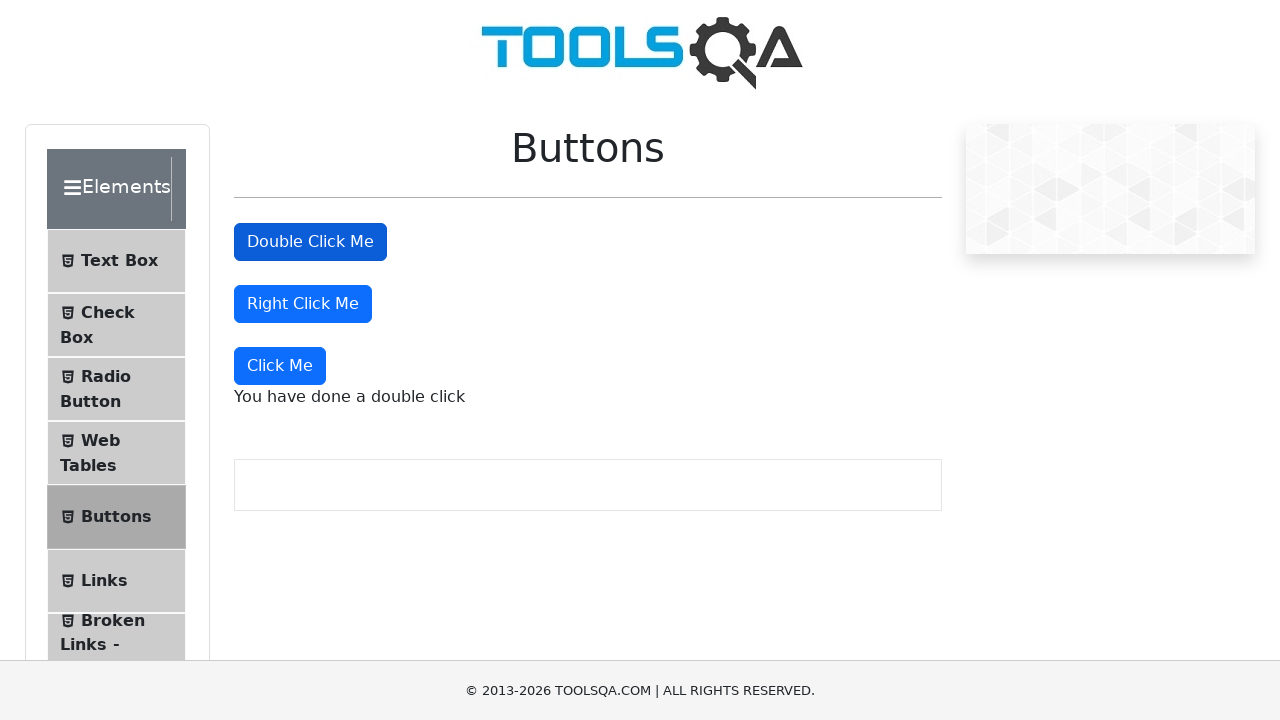

Performed right-click action on the right-click button at (303, 304) on #rightClickBtn
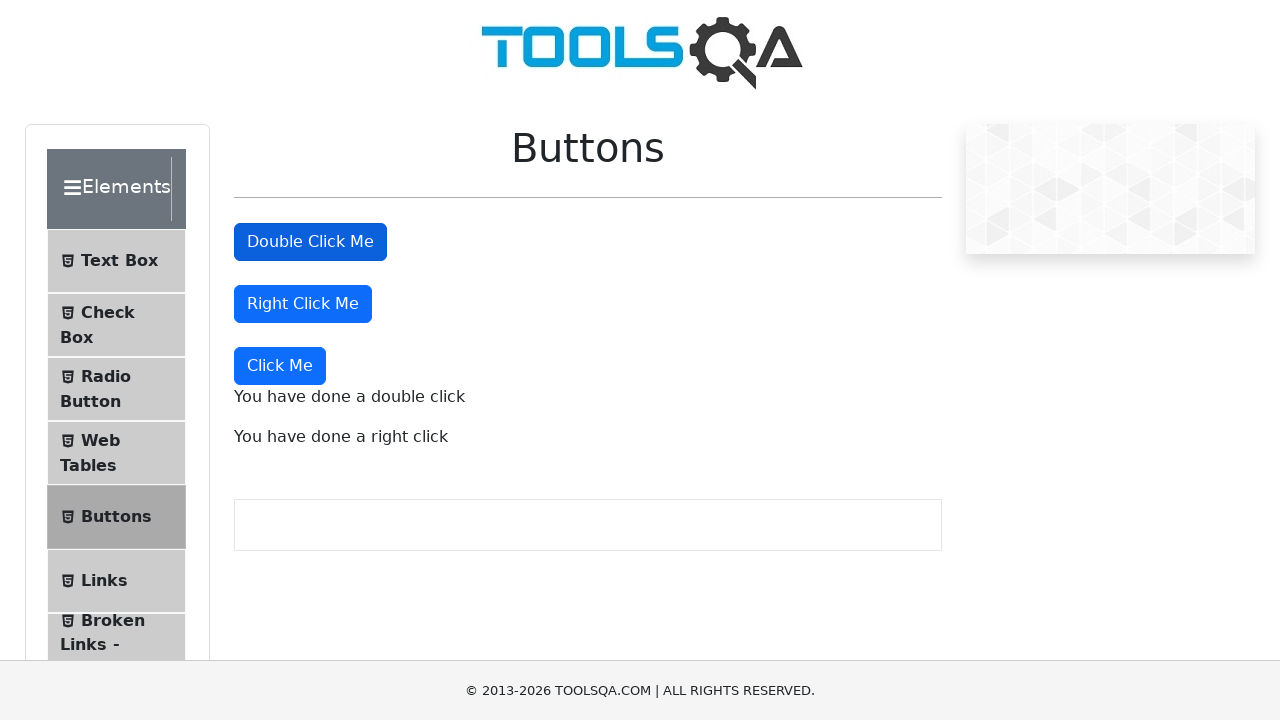

Located the Click Me button element
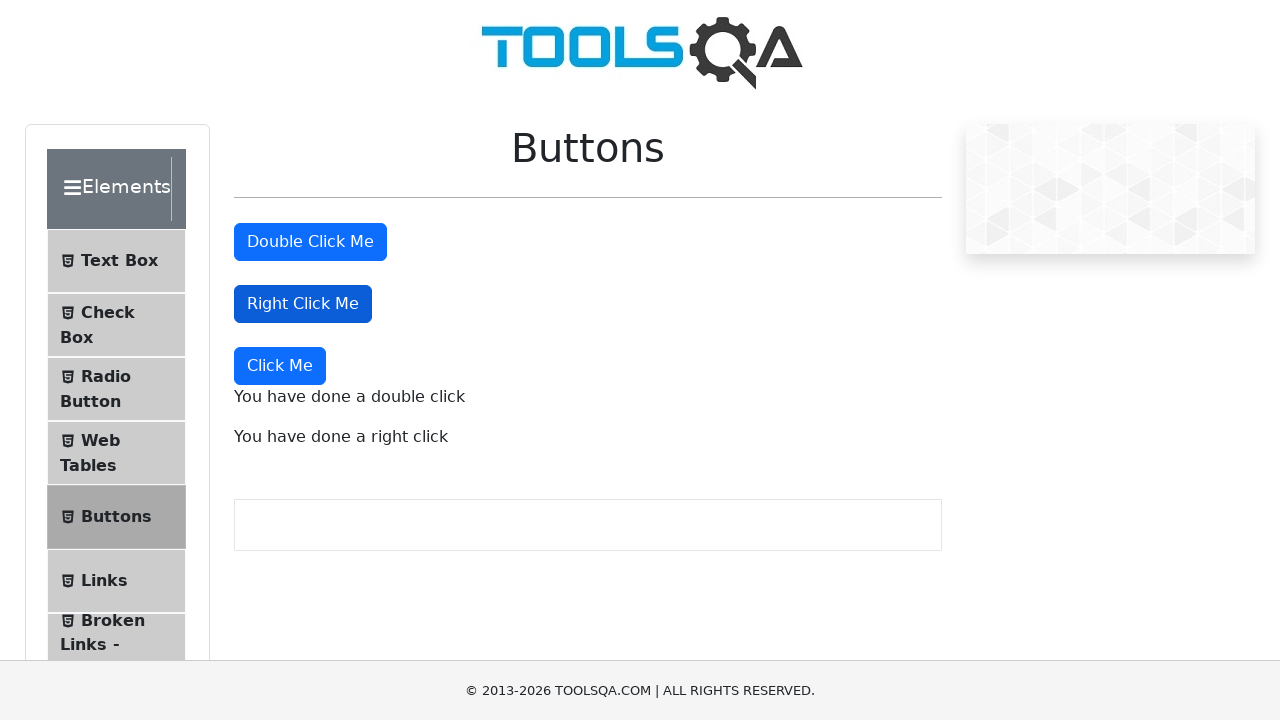

Performed regular click action on the Click Me button at (280, 366) on xpath=//button[starts-with(text(),'Click Me')]
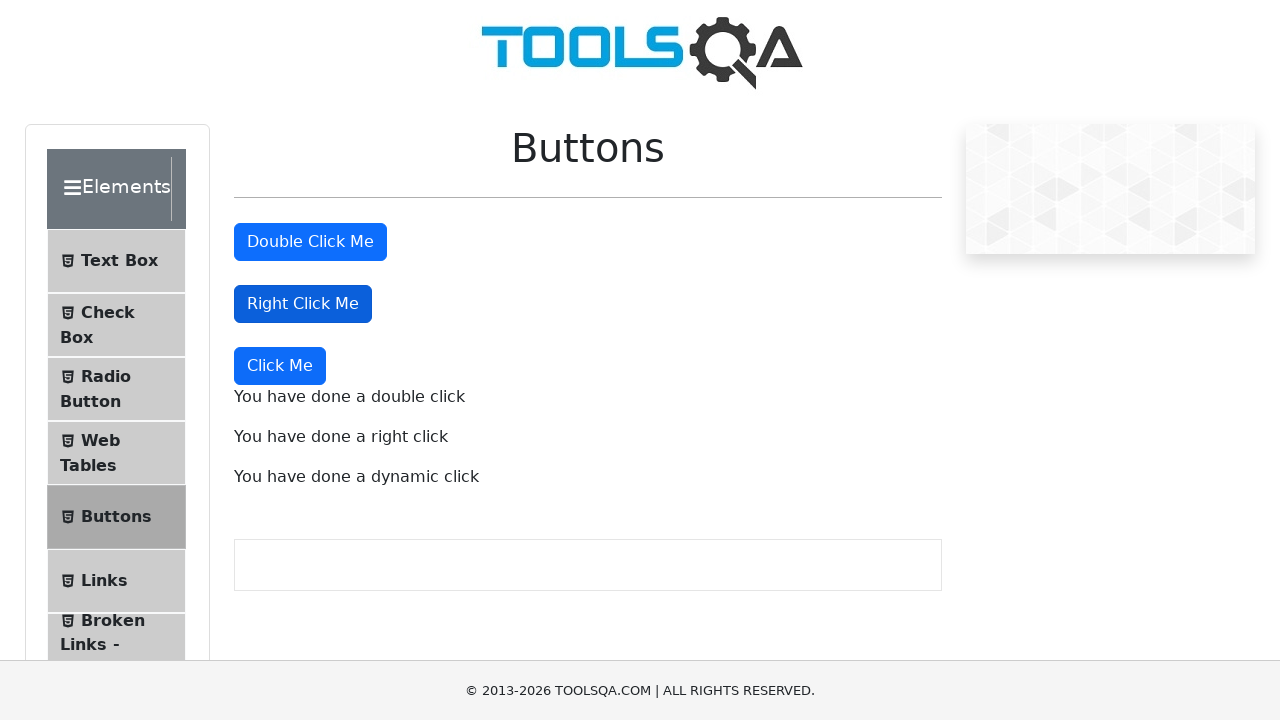

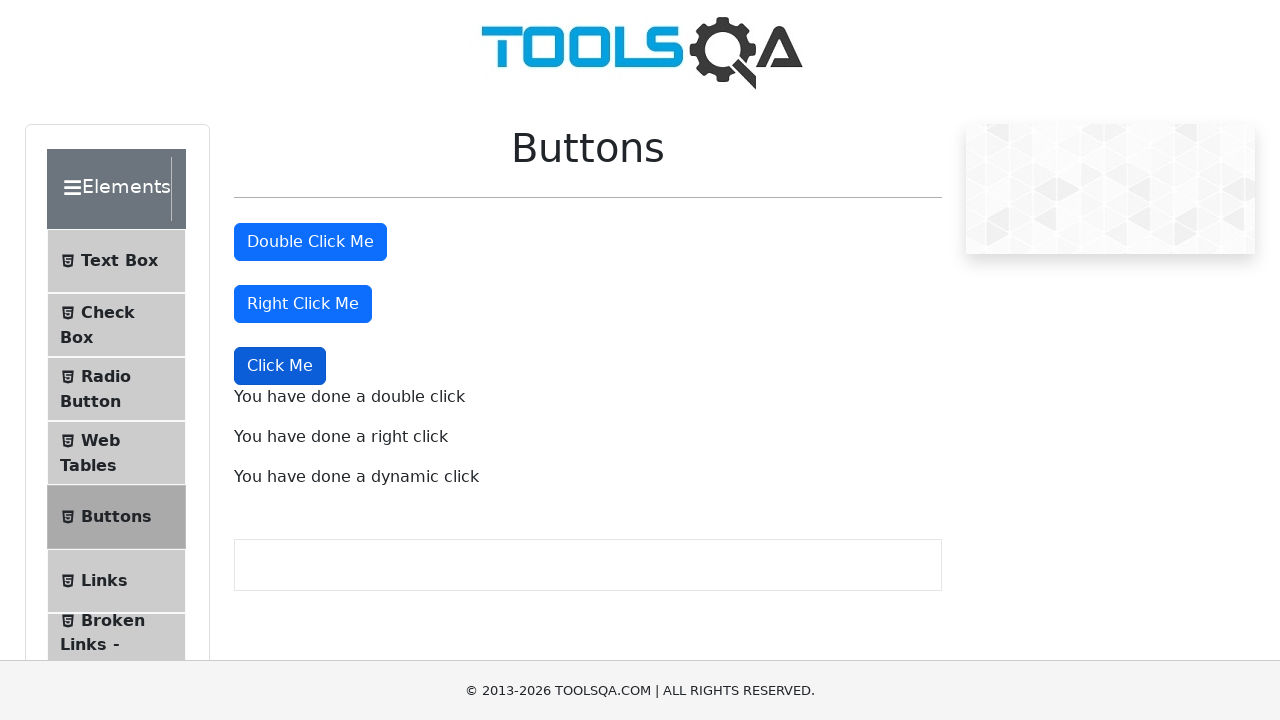